Tests window/tab handling by clicking a link that opens a new tab, switching between tabs, and verifying URLs

Starting URL: https://the-internet.herokuapp.com/windows

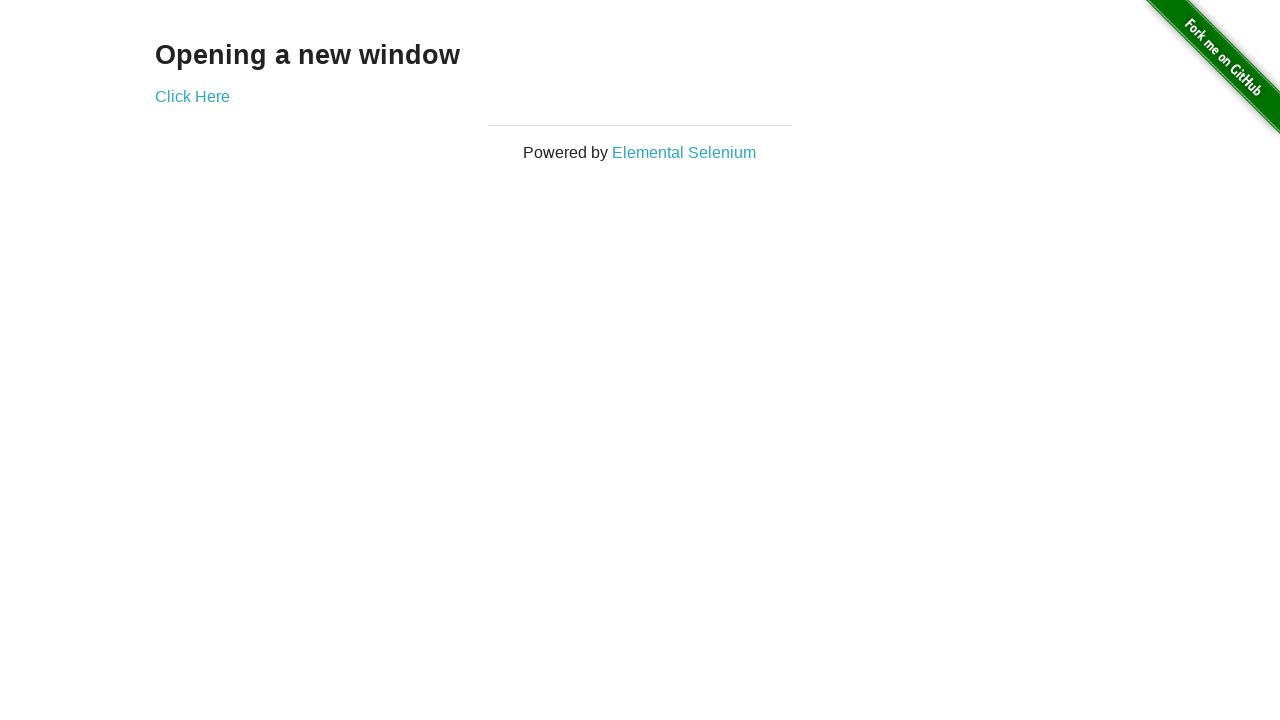

Saved reference to original page
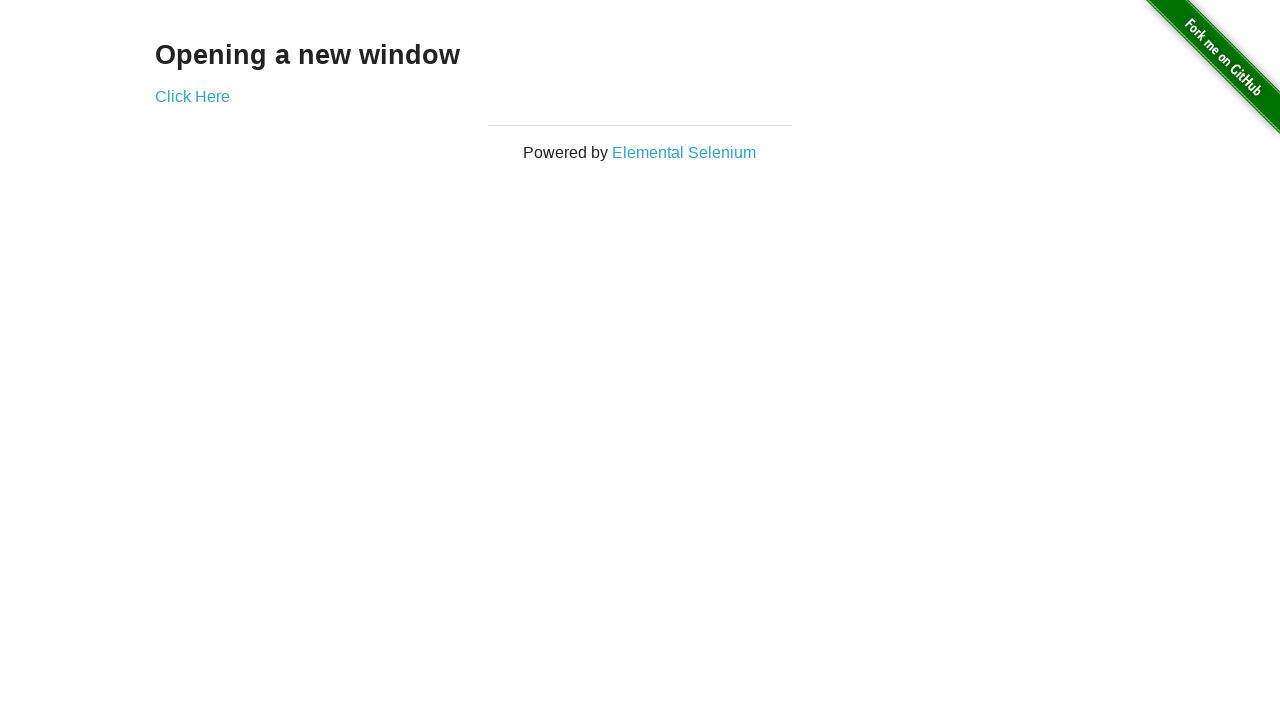

Clicked 'Click Here' link to open new tab at (192, 96) on text=Click Here
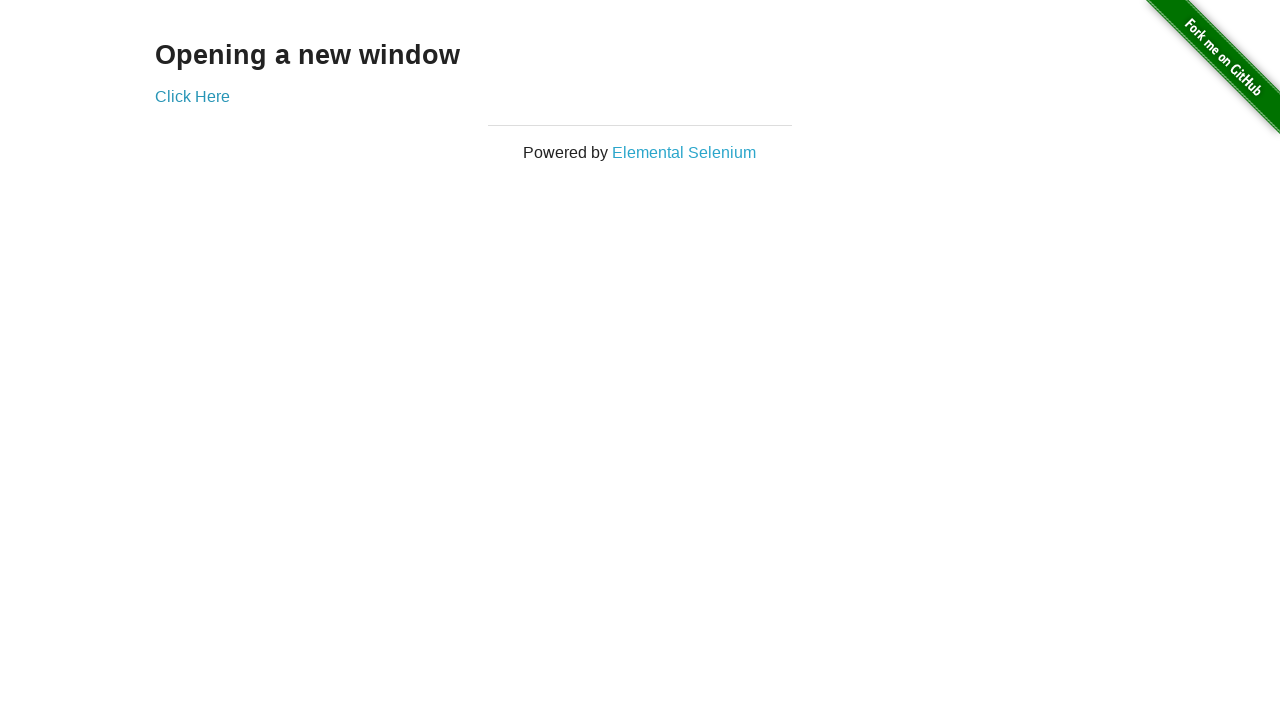

New tab opened and captured
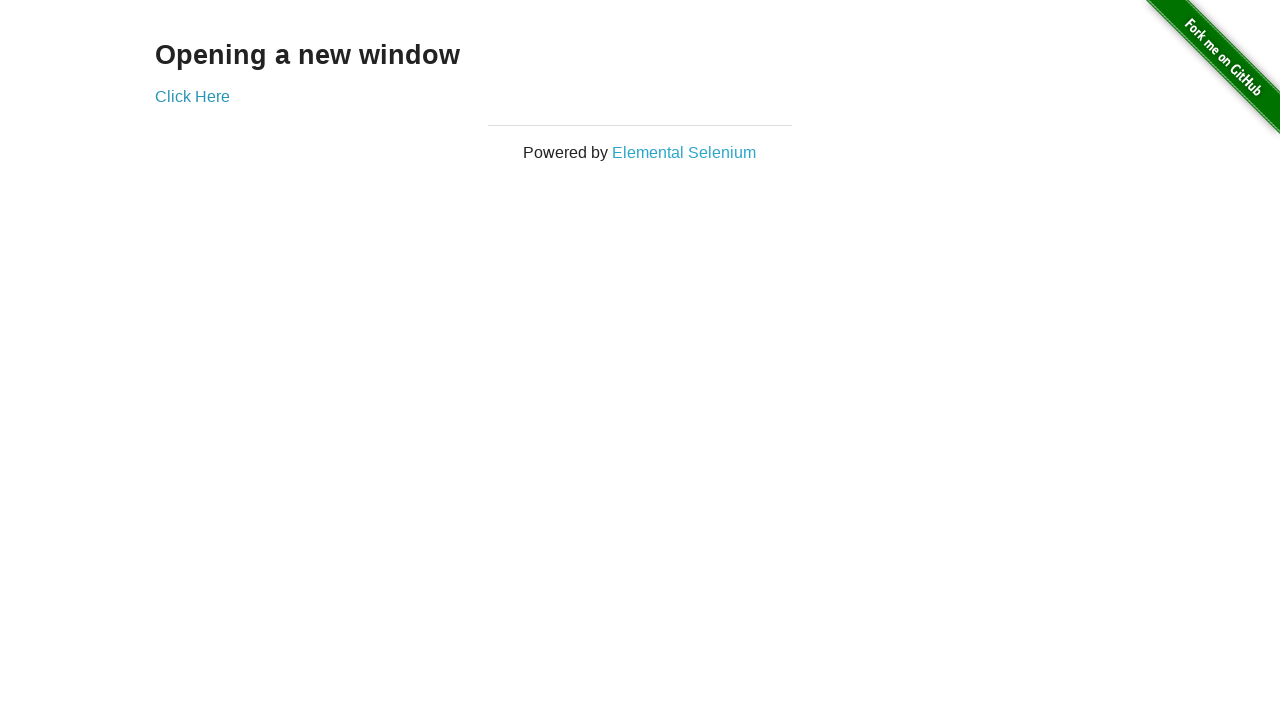

New page loaded successfully
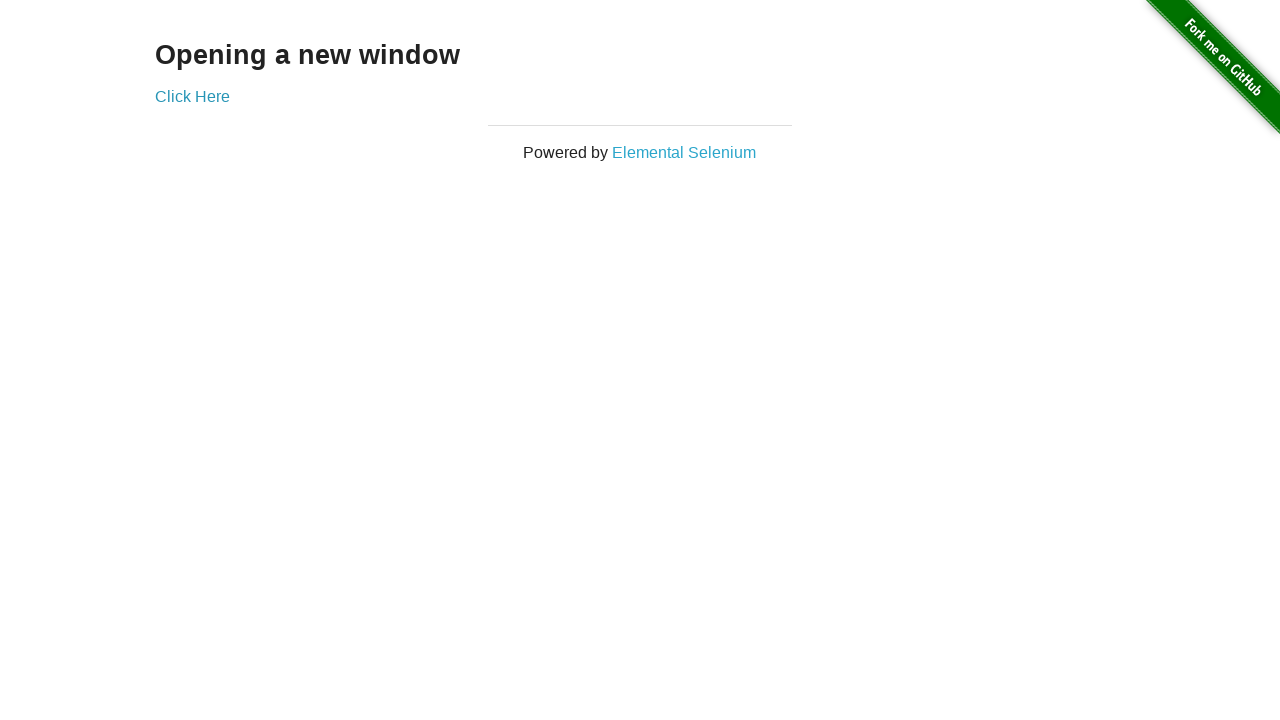

Verified new tab URL contains 'new'
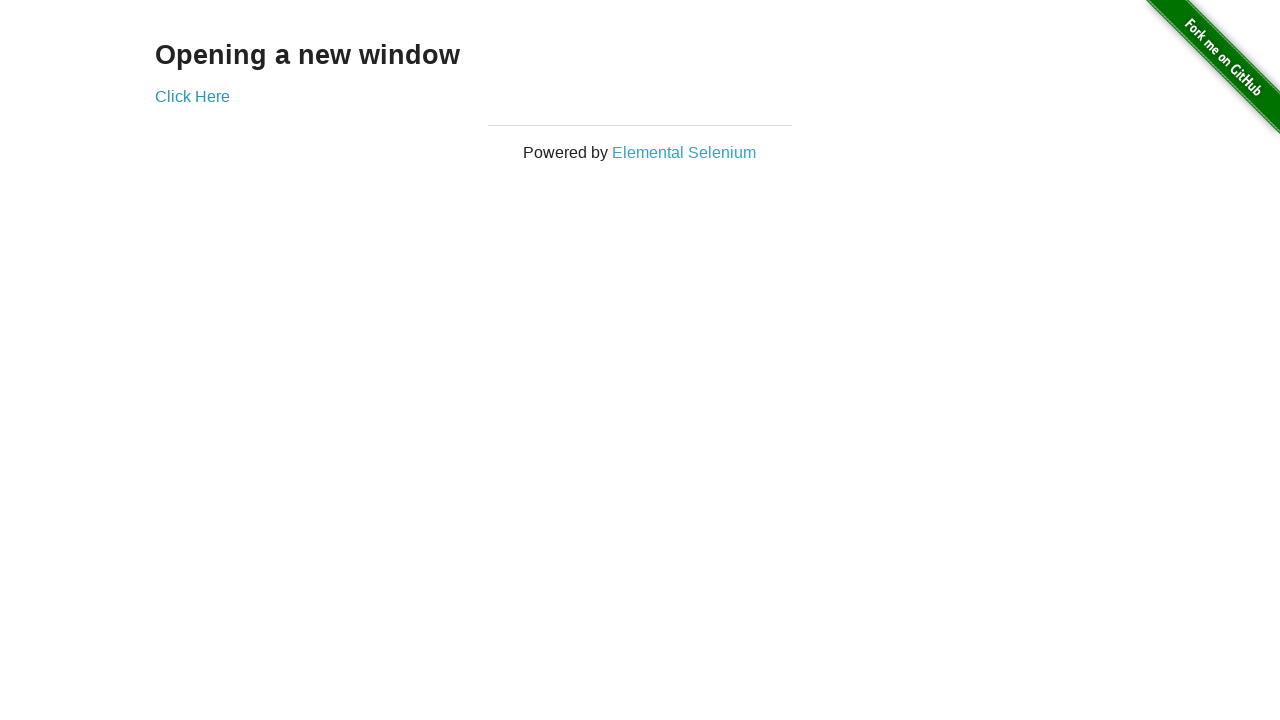

Verified original tab URL contains 'windows'
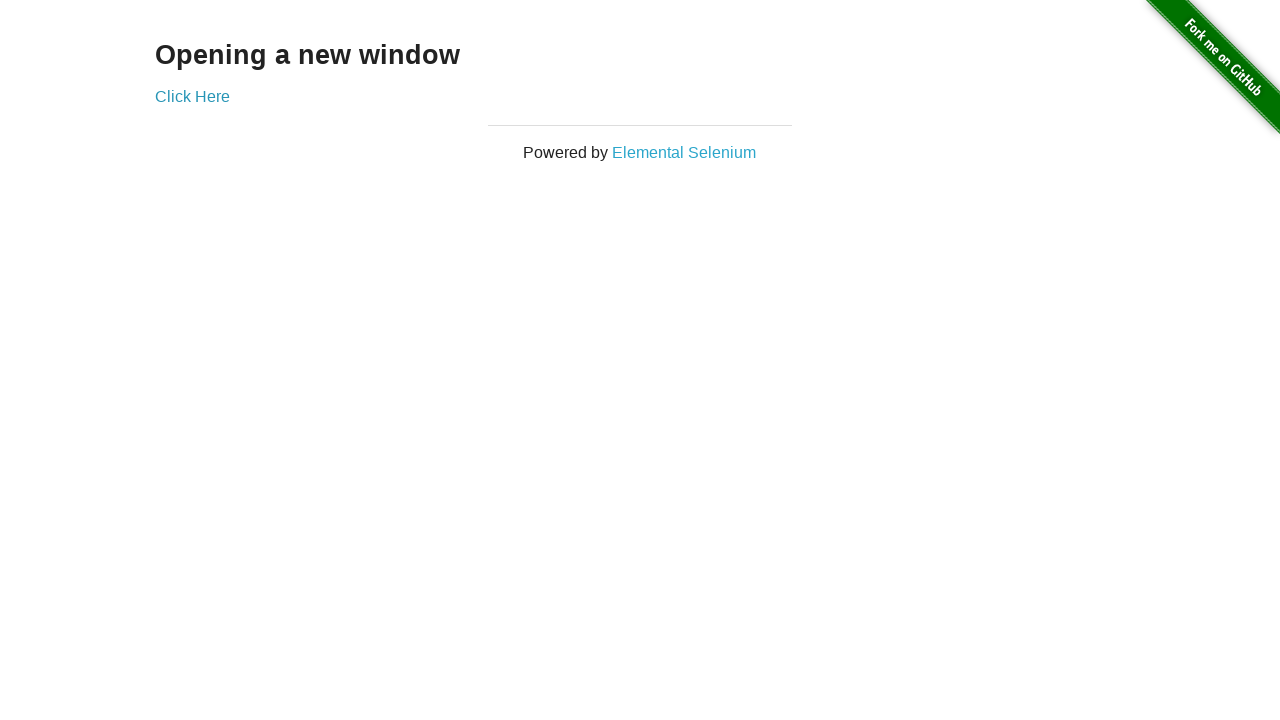

Closed the new tab
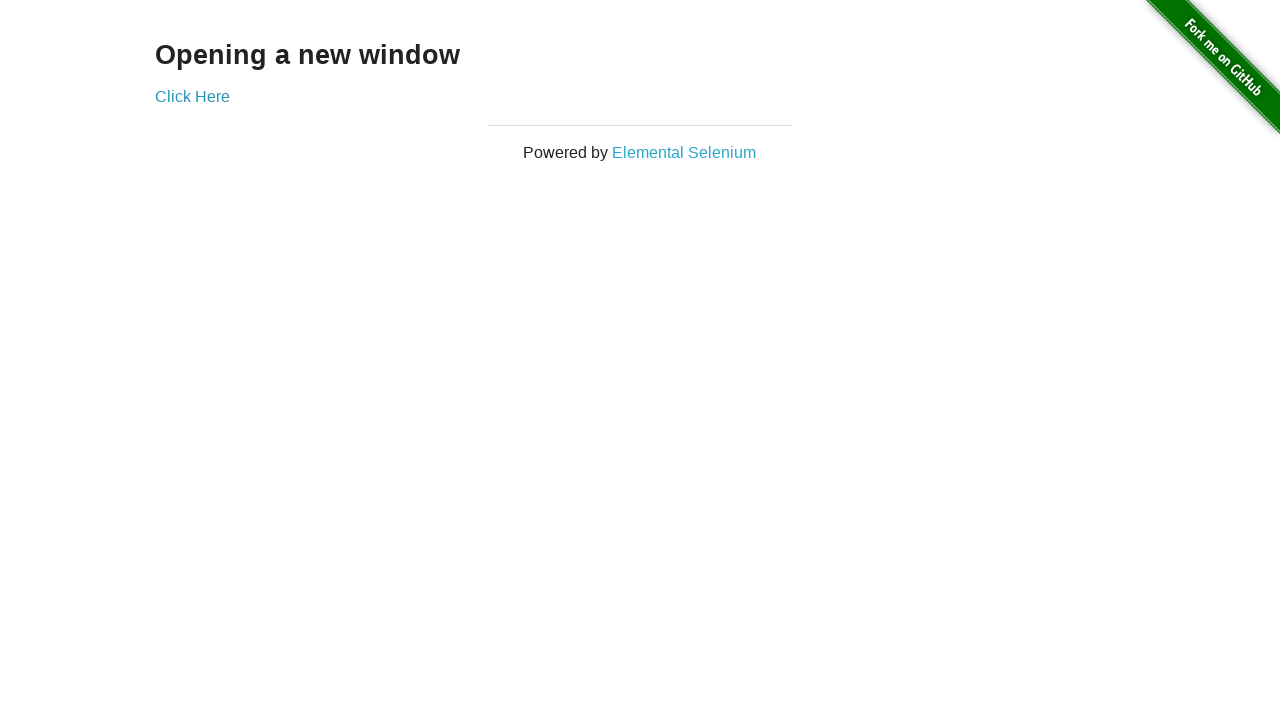

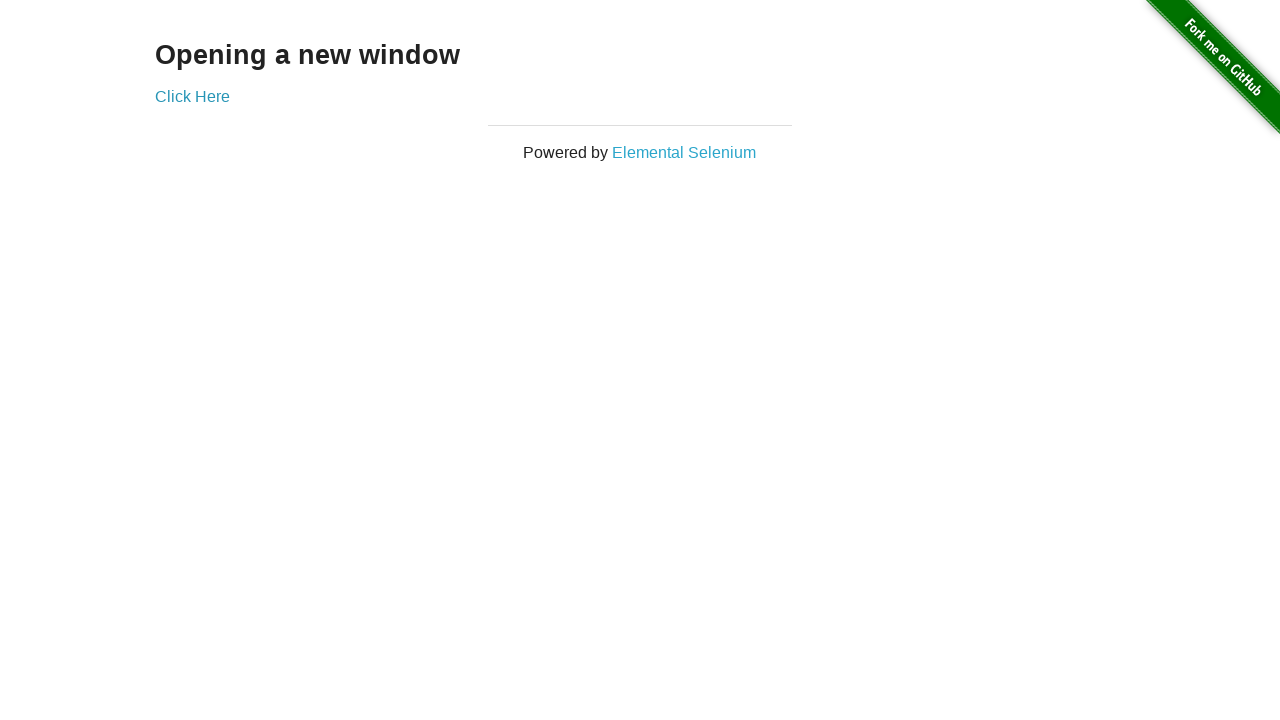